Navigates to Rahul Shetty Academy website, maximizes the window, and verifies the page loads by checking the title and URL are accessible.

Starting URL: https://rahulshettyacademy.com

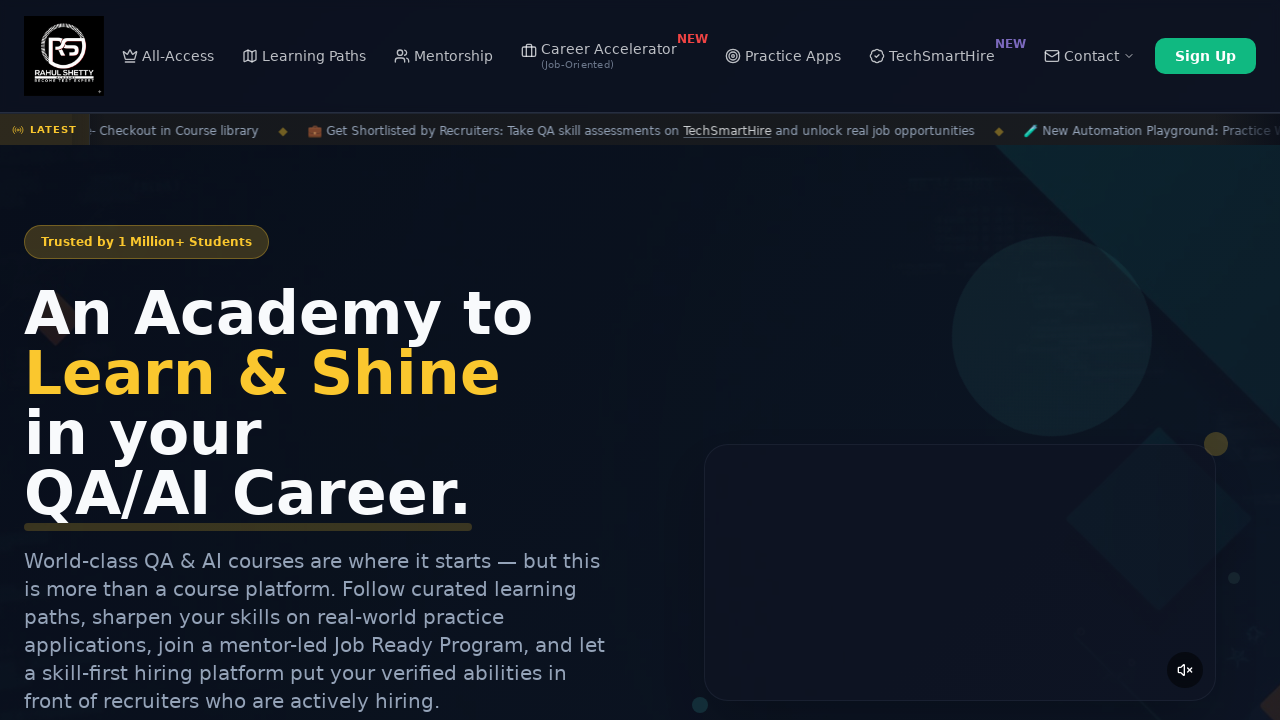

Set viewport size to 1920x1080
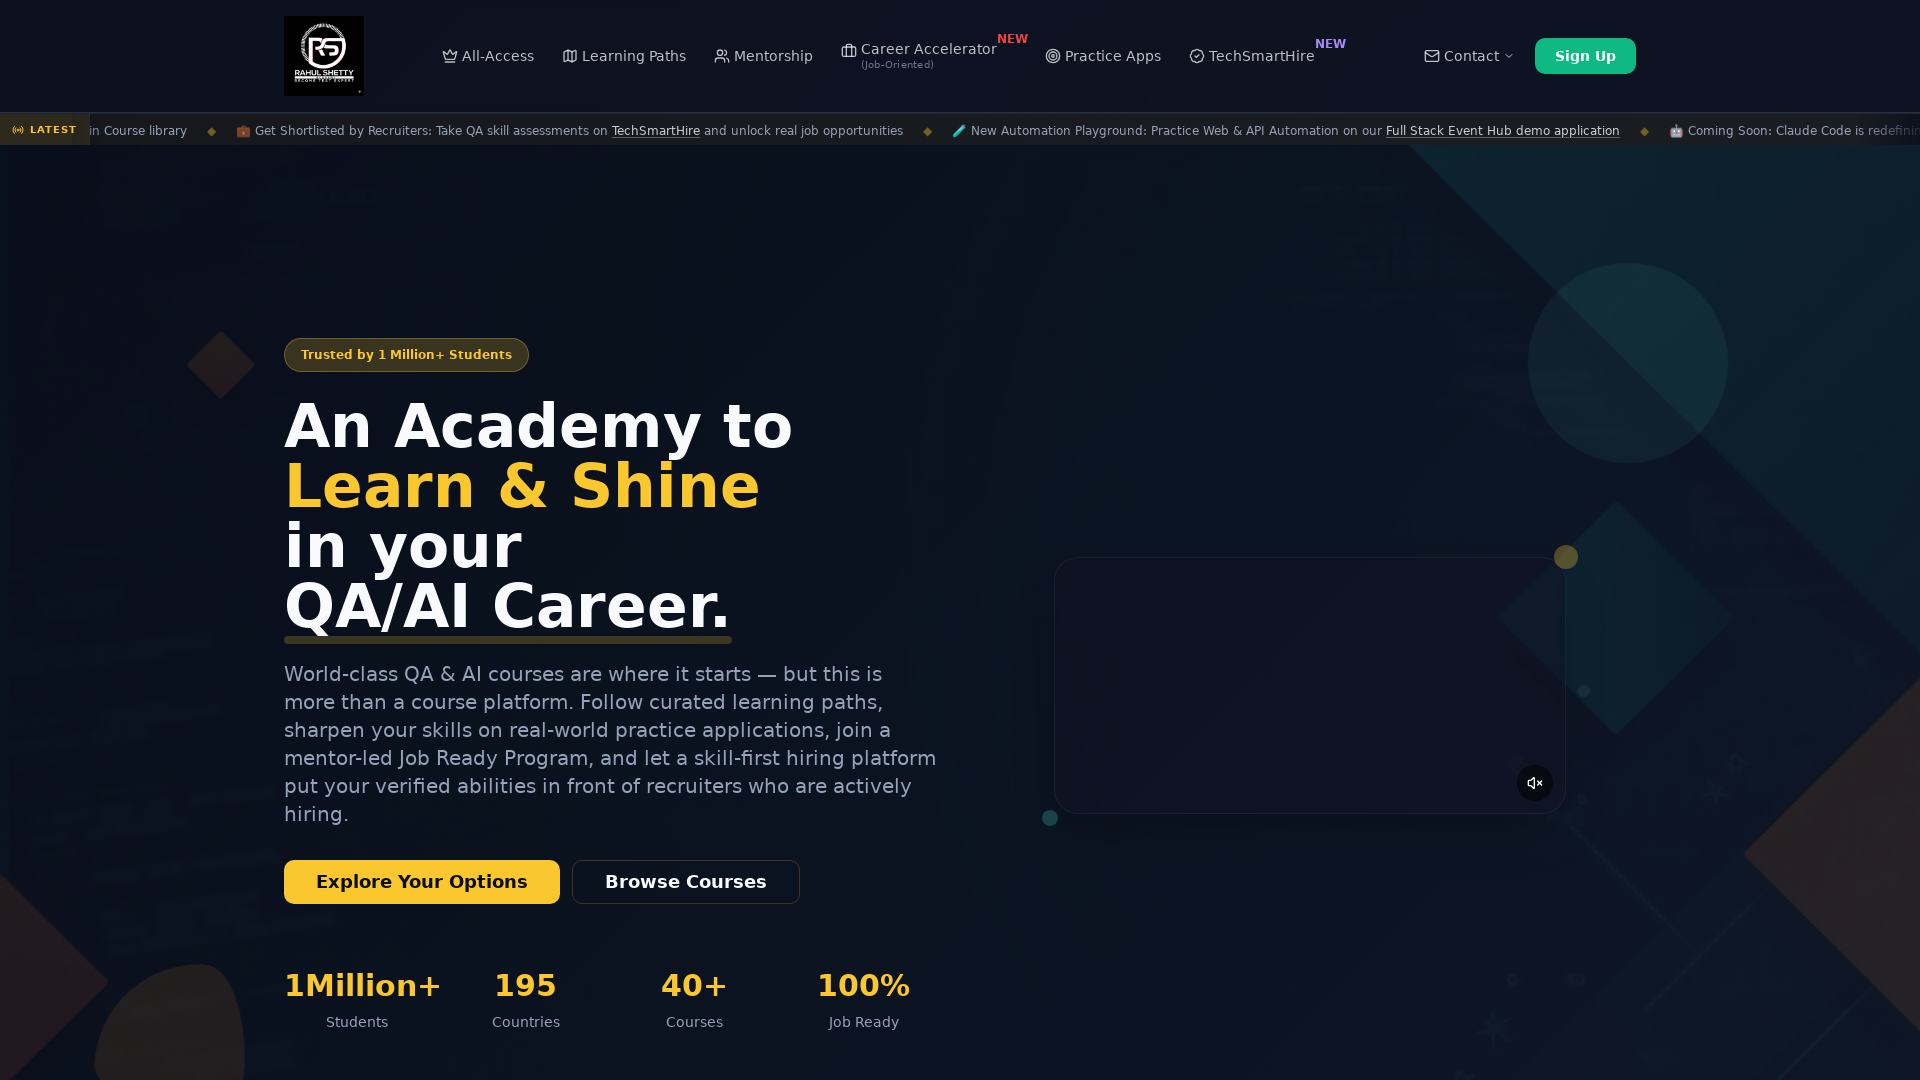

Page loaded - domcontentloaded state reached
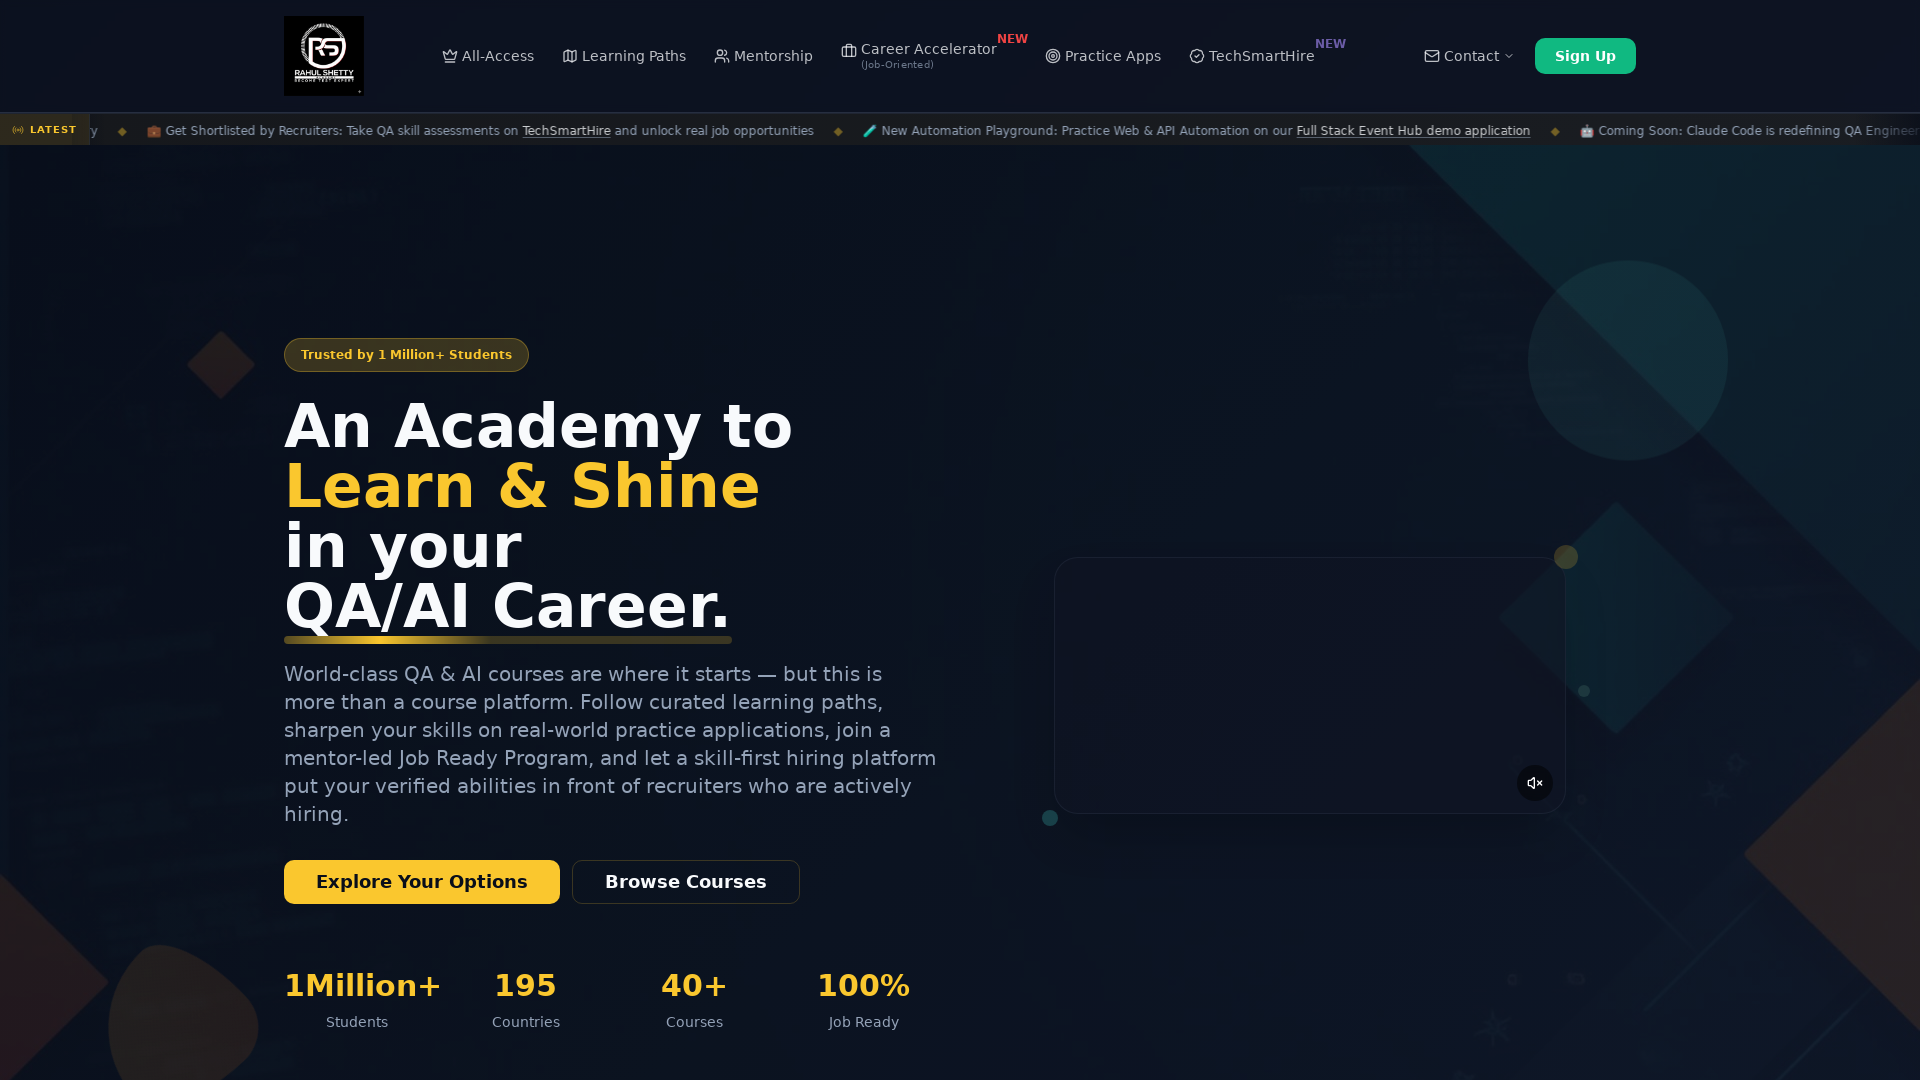

Verified page title is accessible
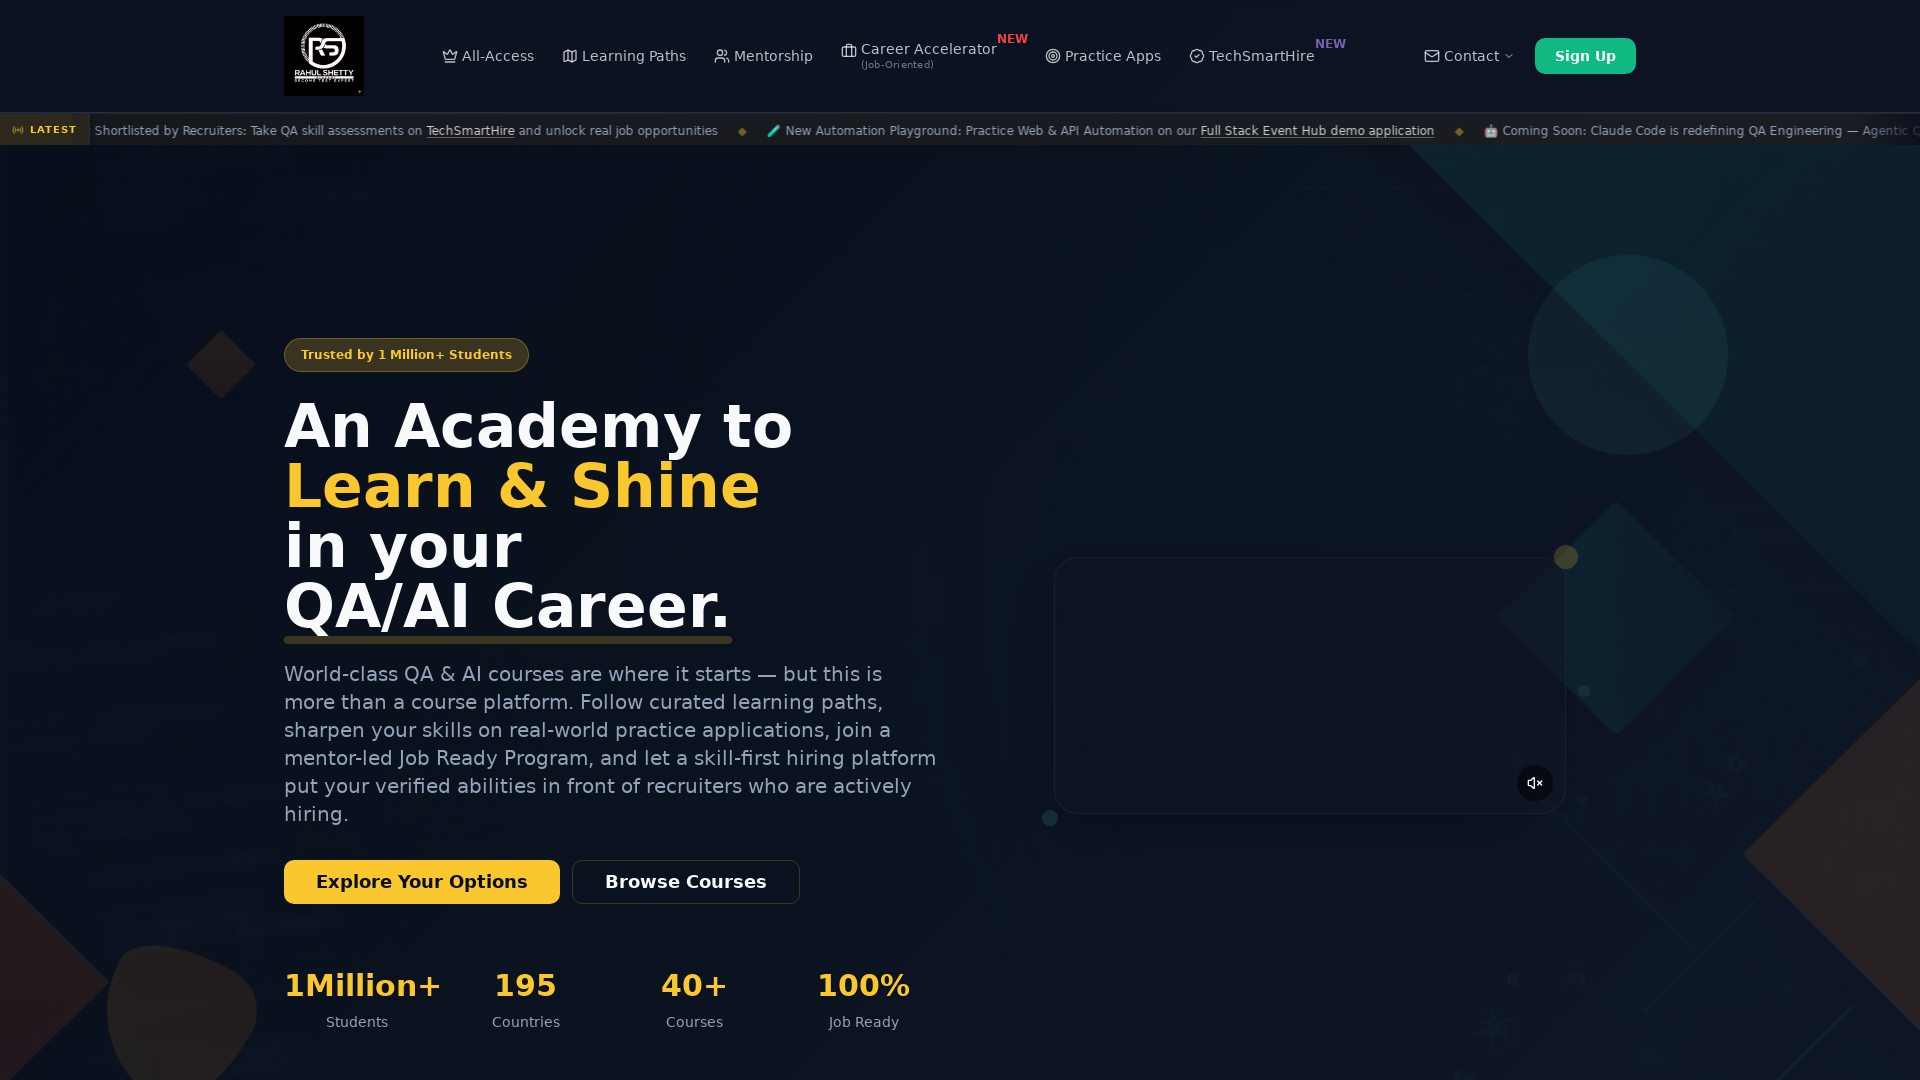

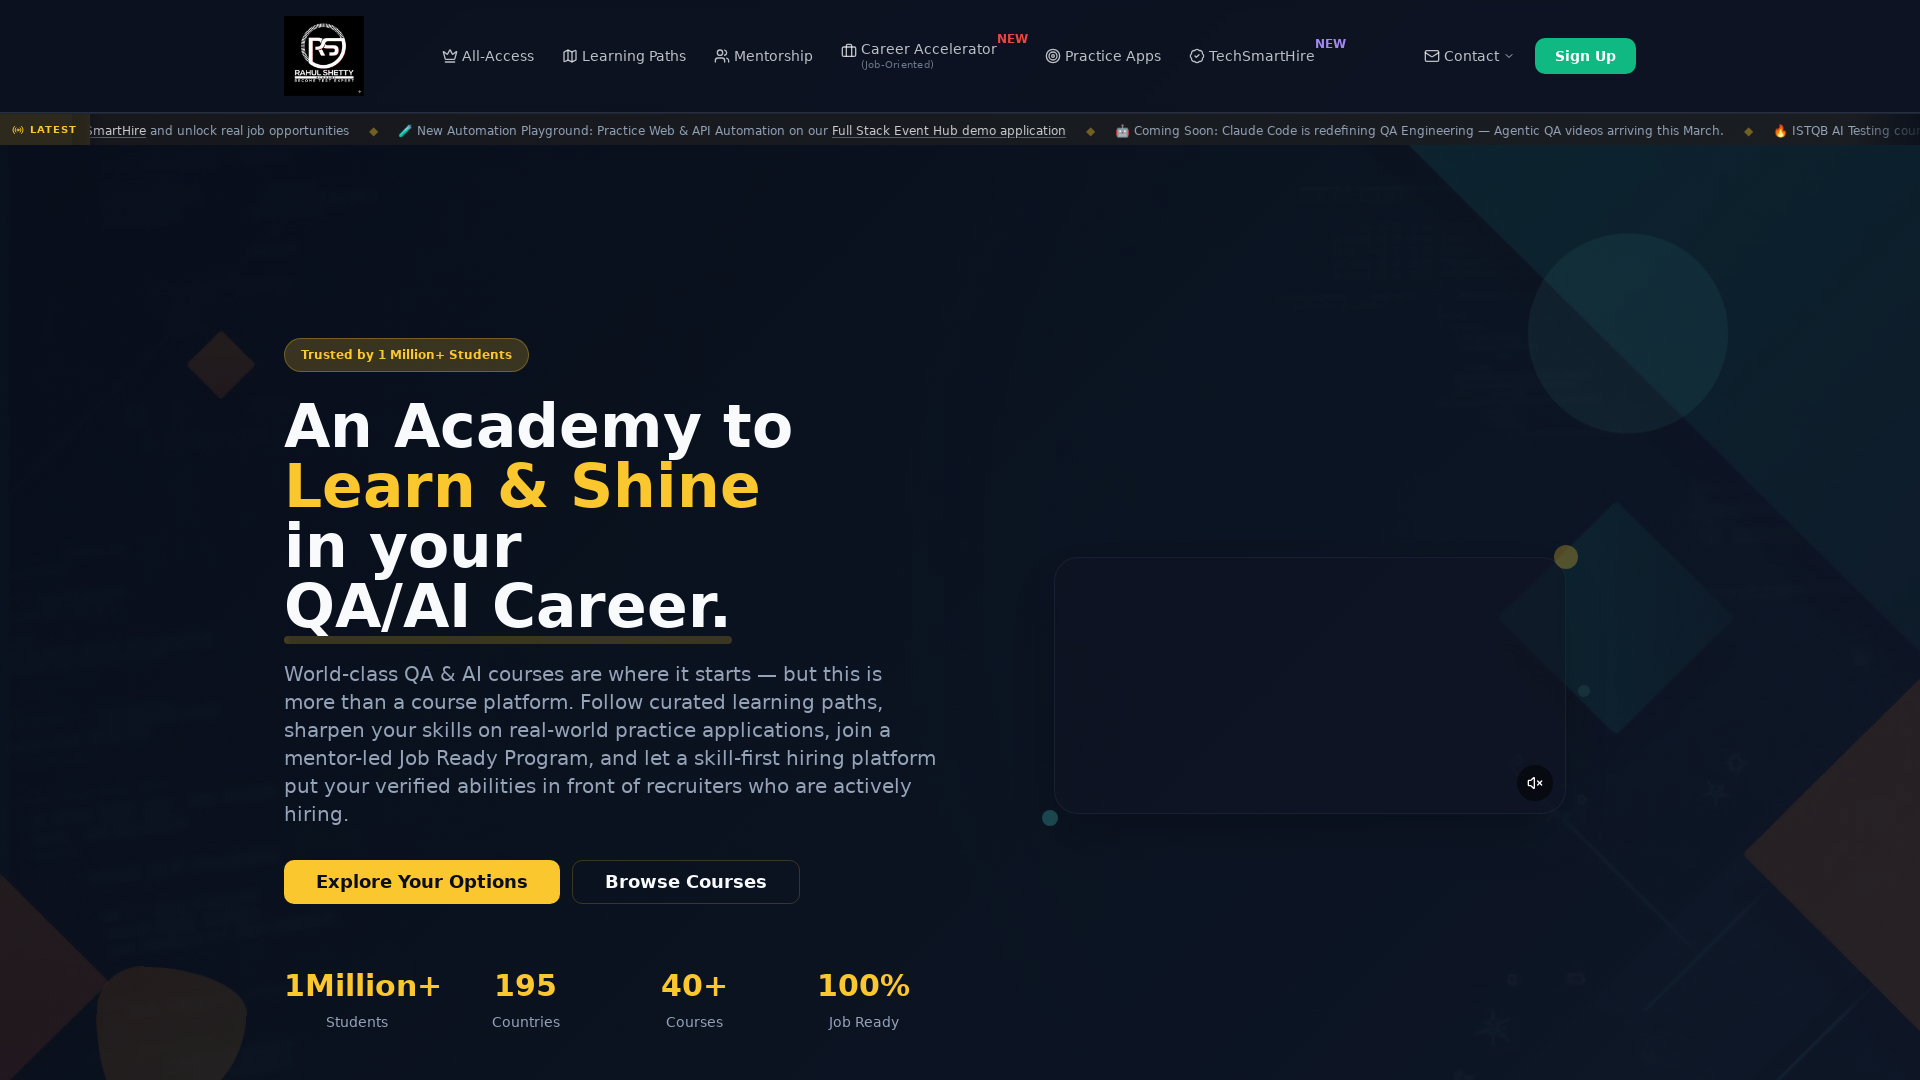